Tests the product review functionality by navigating to a book product page, clicking on the reviews tab, selecting a 5-star rating, and submitting a review with name and email

Starting URL: http://practice.automationtesting.in/

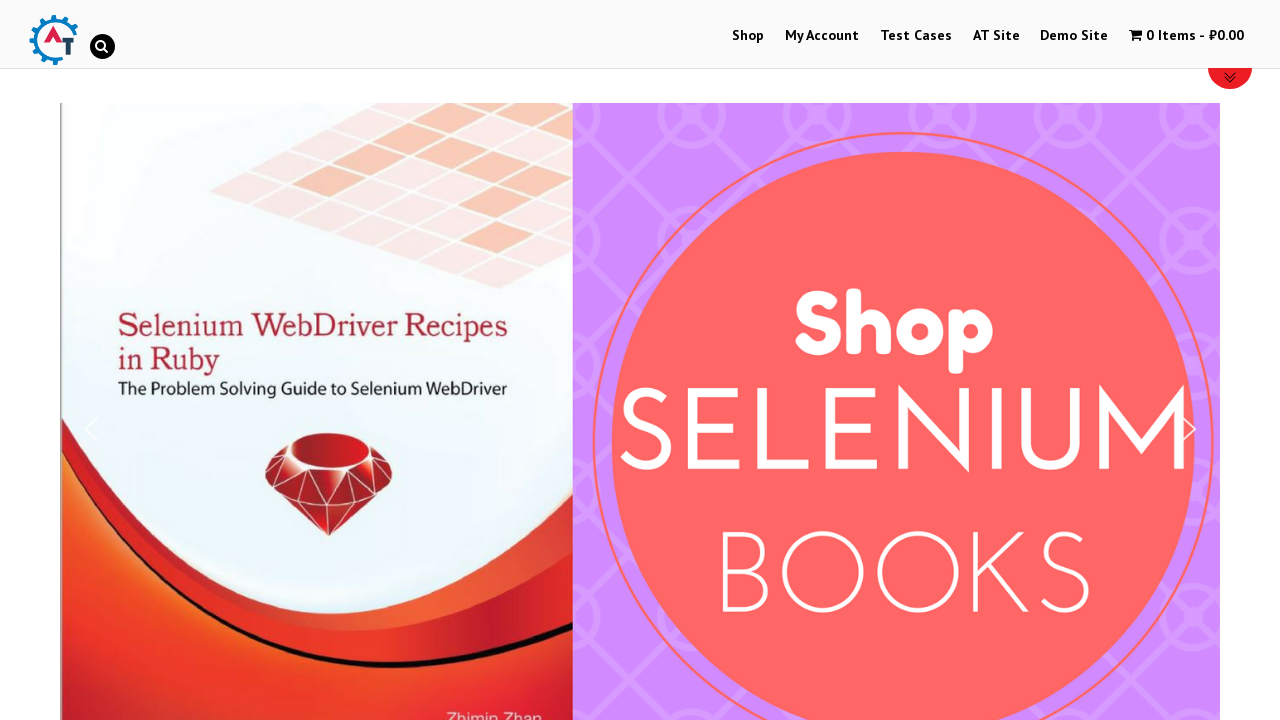

Scrolled down 600px to see products
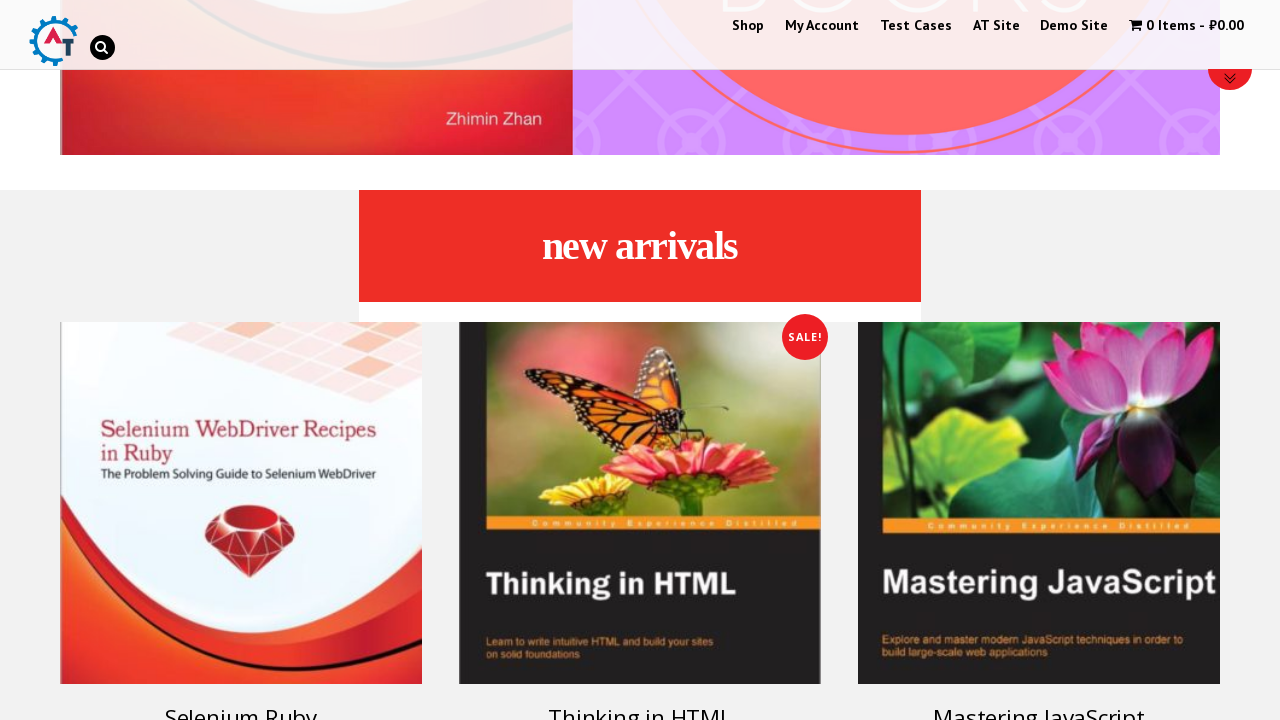

Clicked on Selenium Ruby book product at (241, 458) on .post-160 a
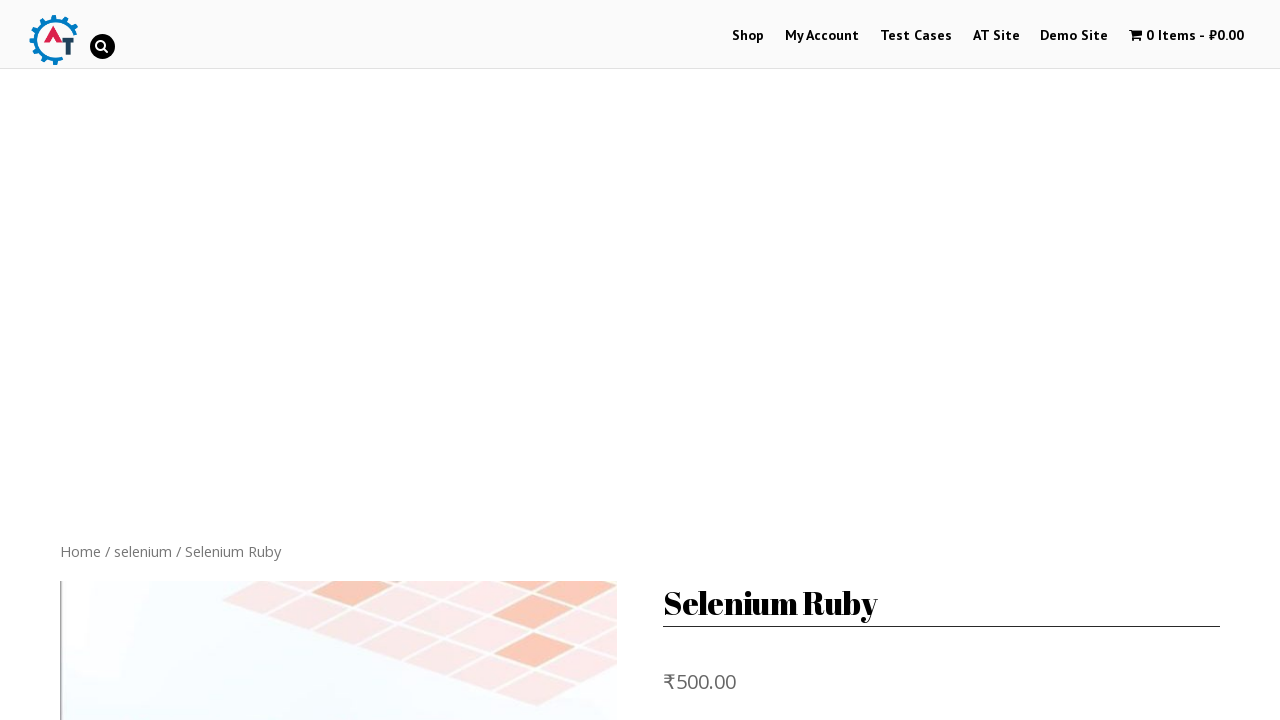

Clicked on Reviews tab at (309, 360) on .reviews_tab a
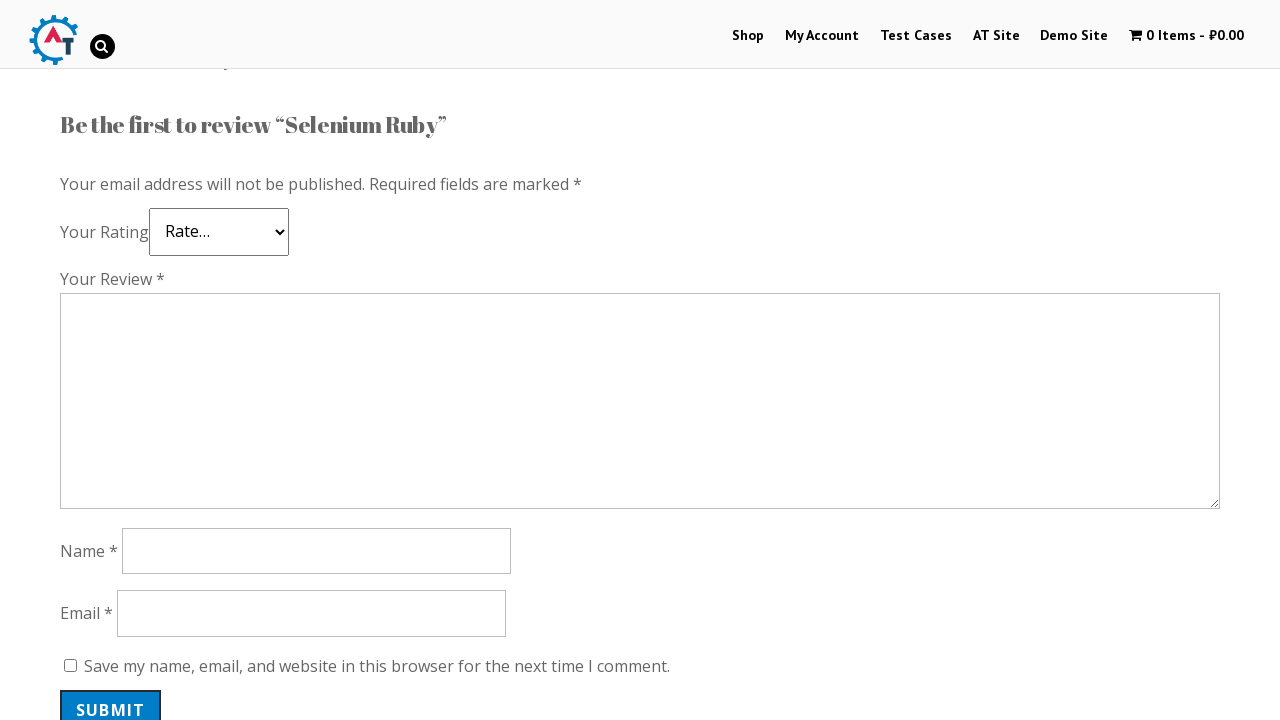

Waited for 5-star rating selector to load
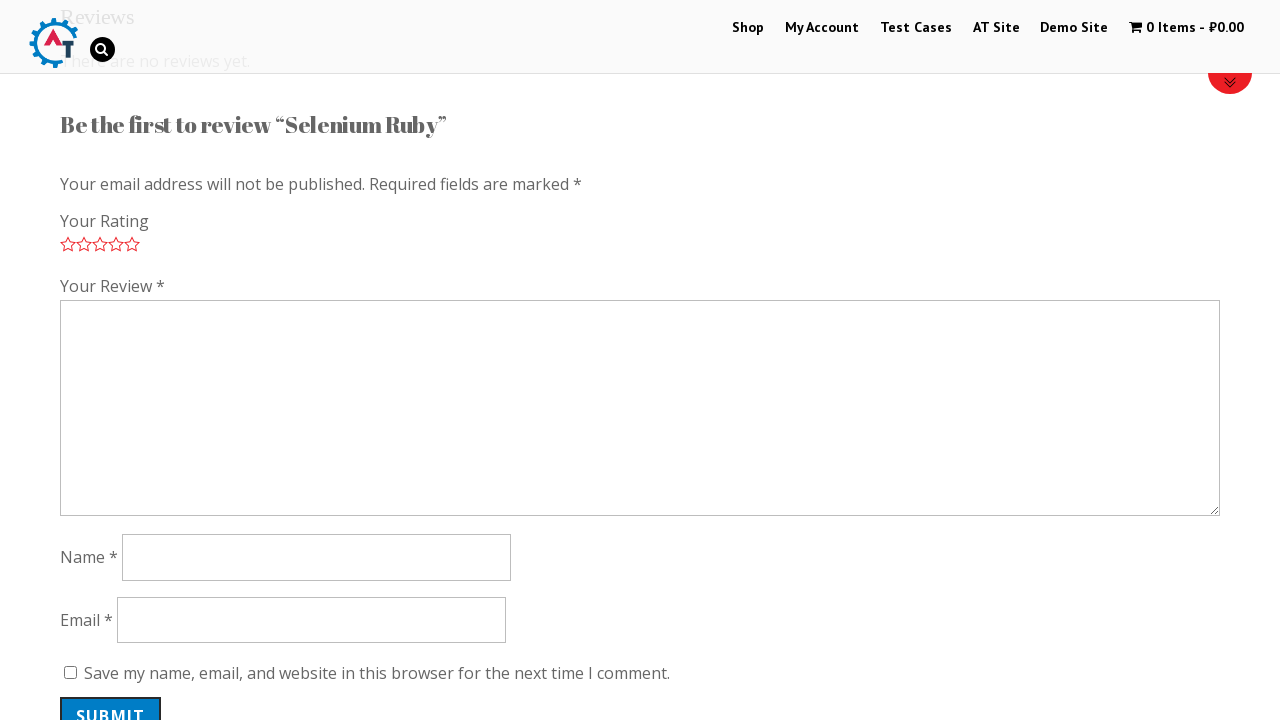

Clicked 5-star rating button at (132, 244) on .star-5
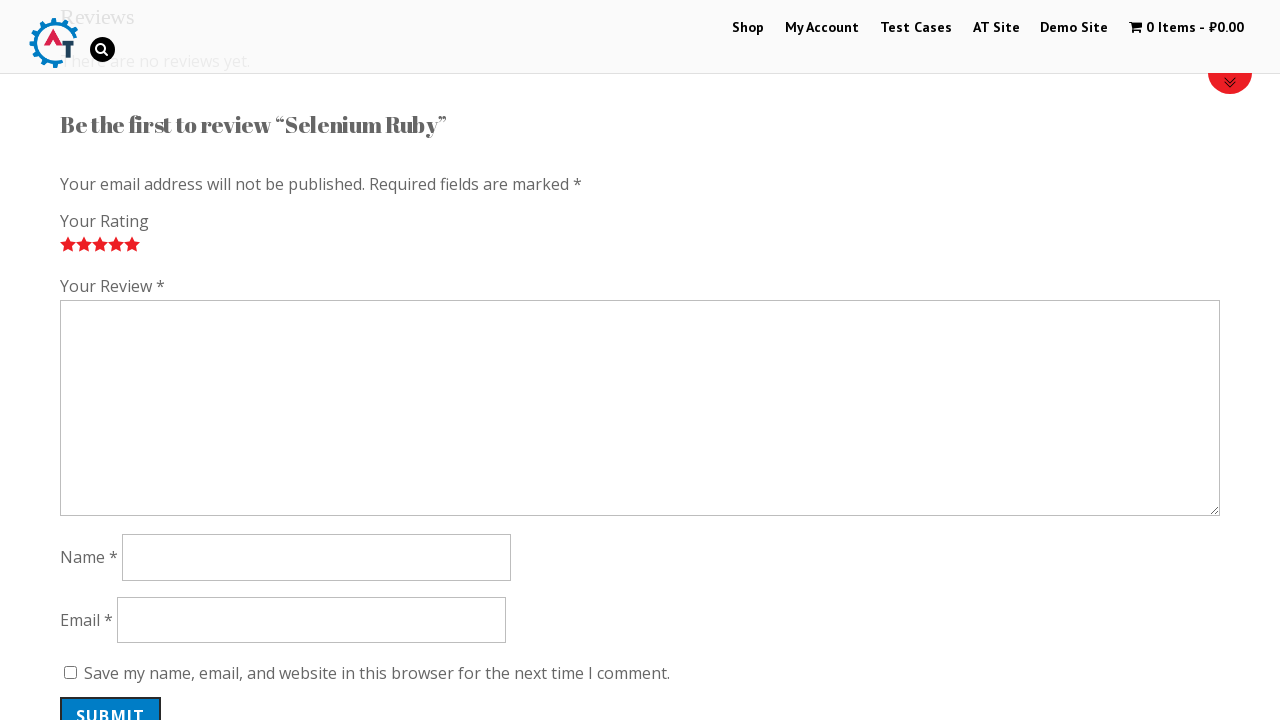

Scrolled down 300px to see review form
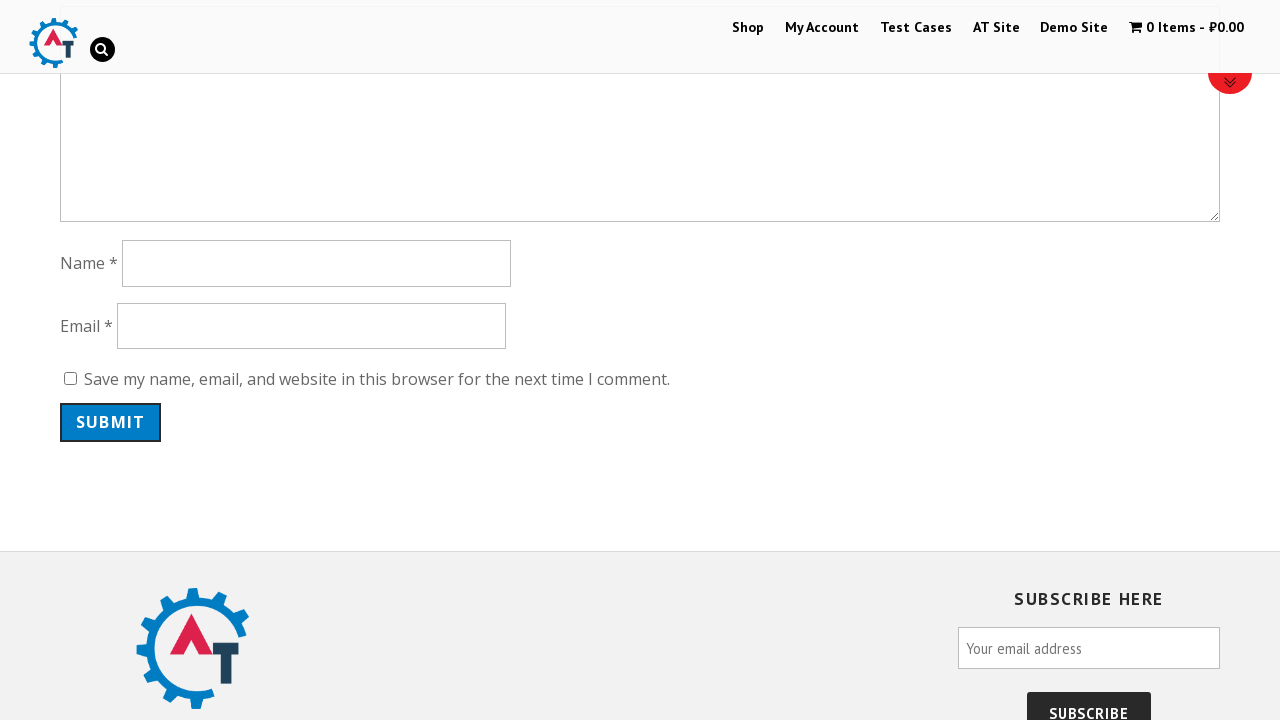

Filled review text field with 'Great book for learning automation testing!' on #comment
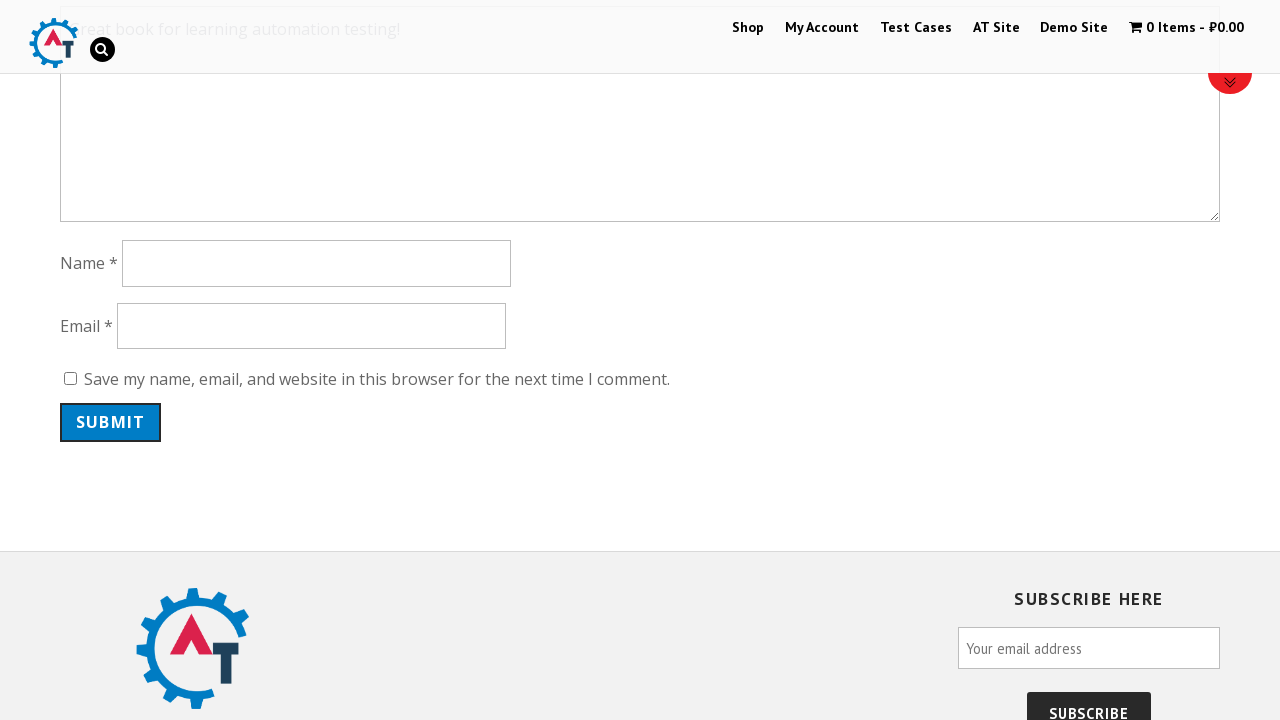

Filled author name field with 'Marcus Thompson' on #author
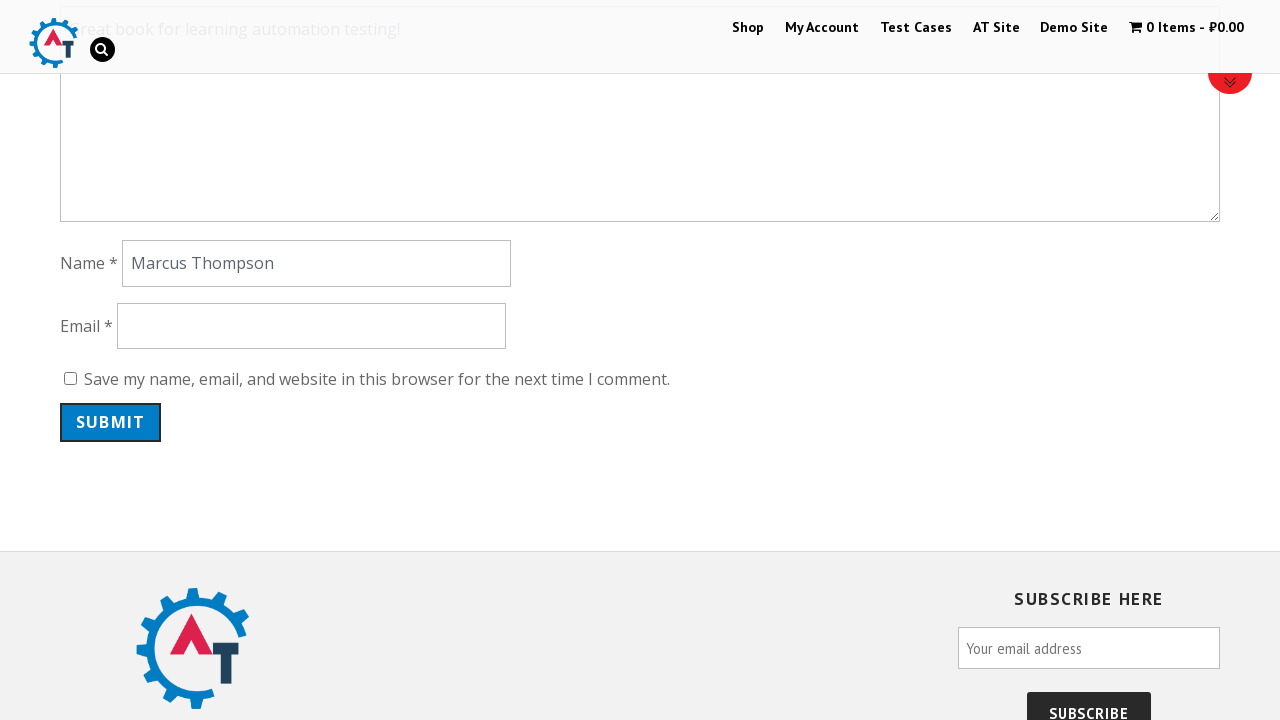

Filled email field with 'marcus.thompson@testmail.com' on #email
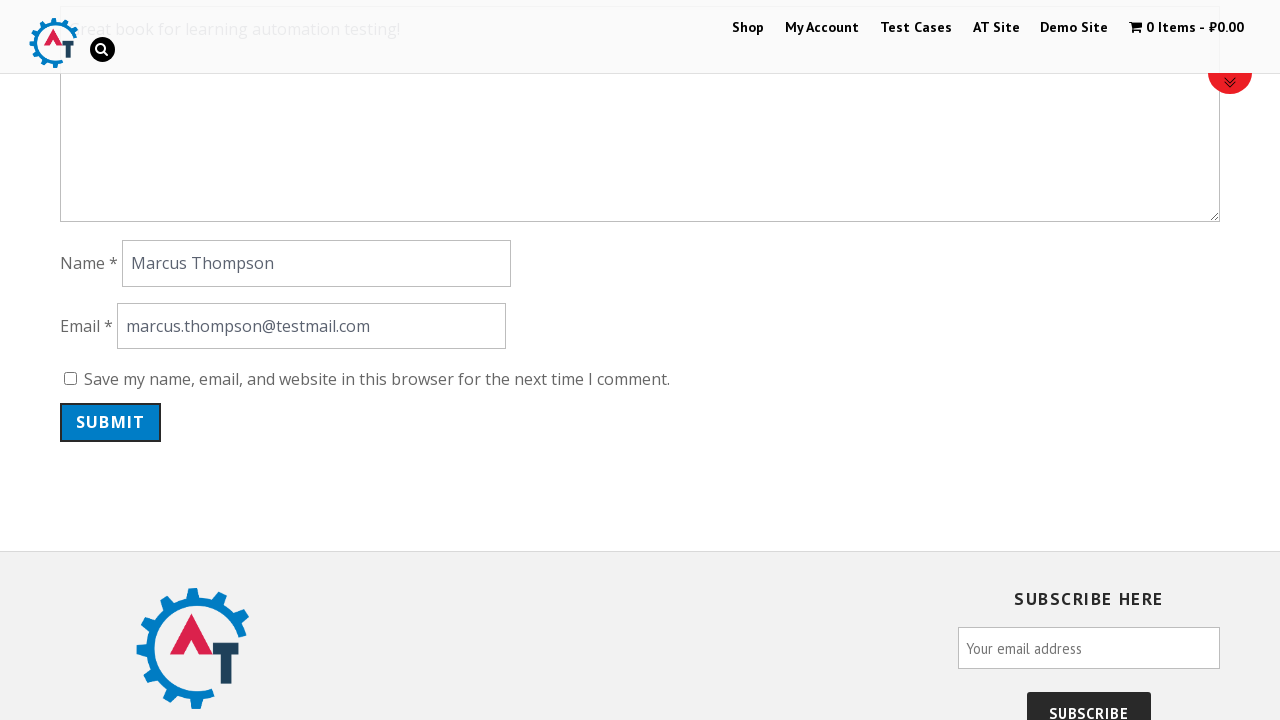

Clicked submit button to post the review at (111, 422) on .submit
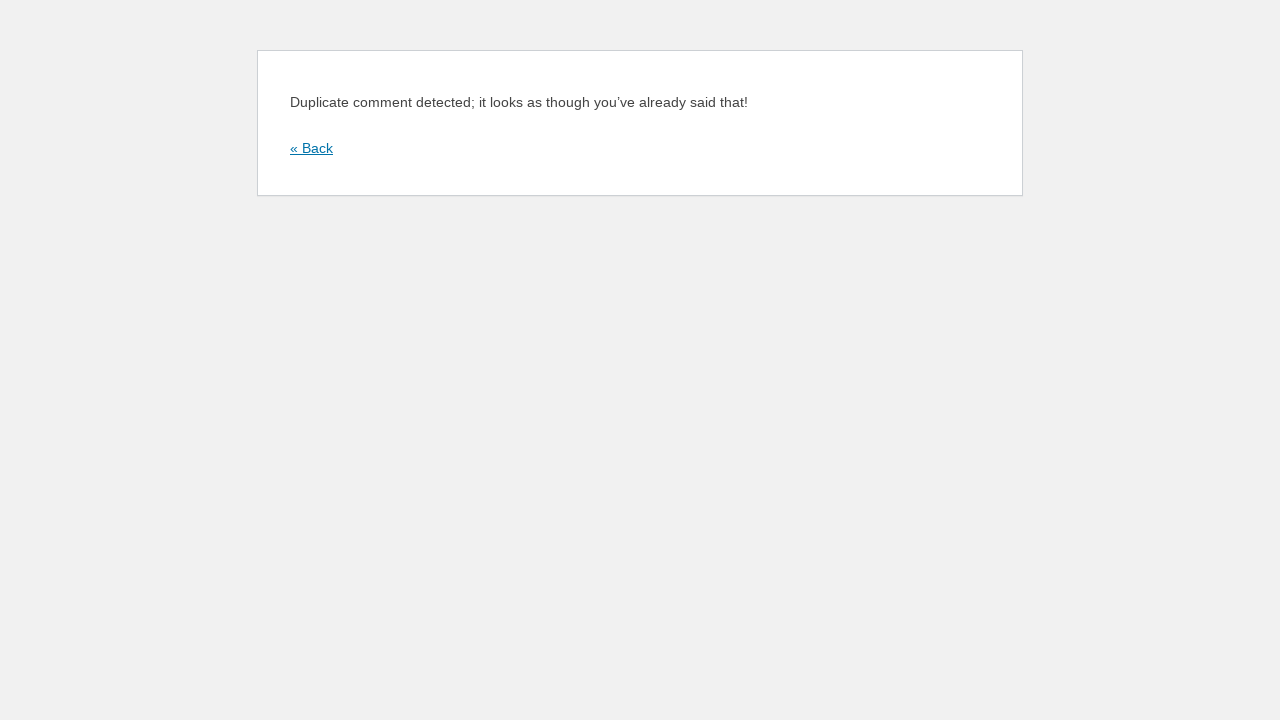

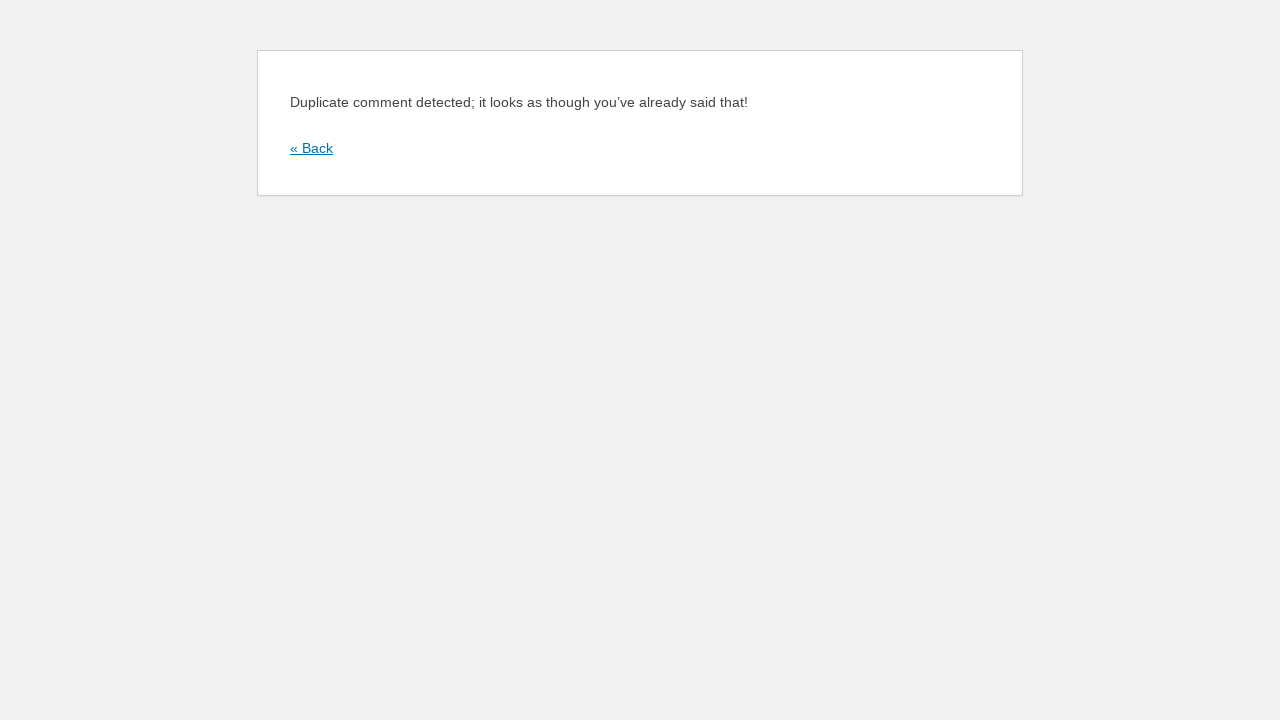